Tests regular click functionality by clicking a button and verifying the confirmation message appears

Starting URL: https://demoqa.com/buttons

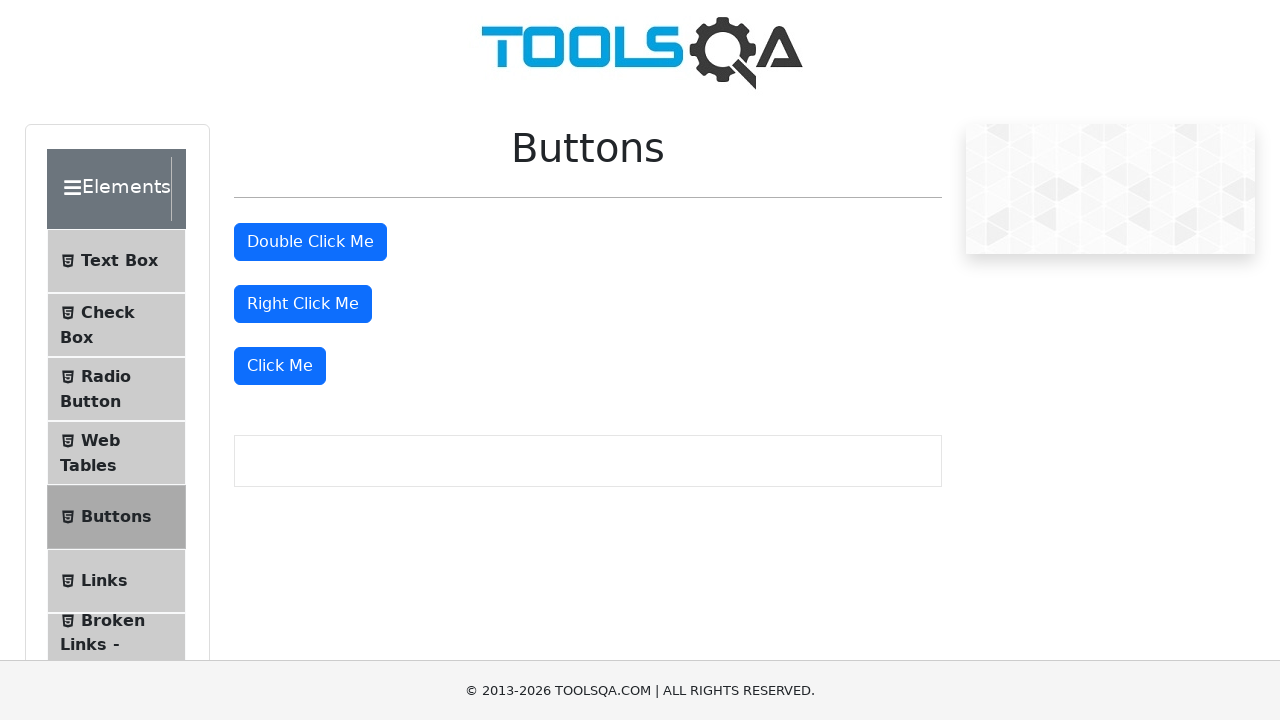

Clicked the 'Click Me' button at (280, 366) on xpath=//div[last()]/button
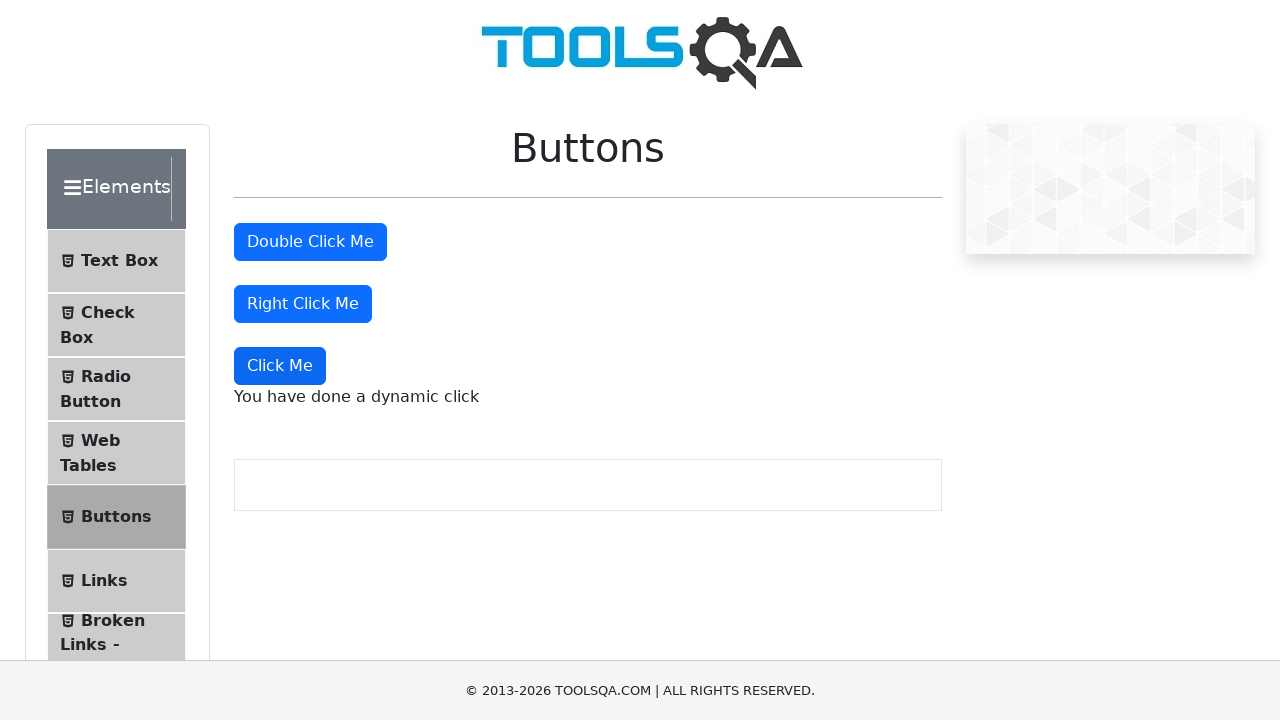

Verified dynamic click confirmation message appeared
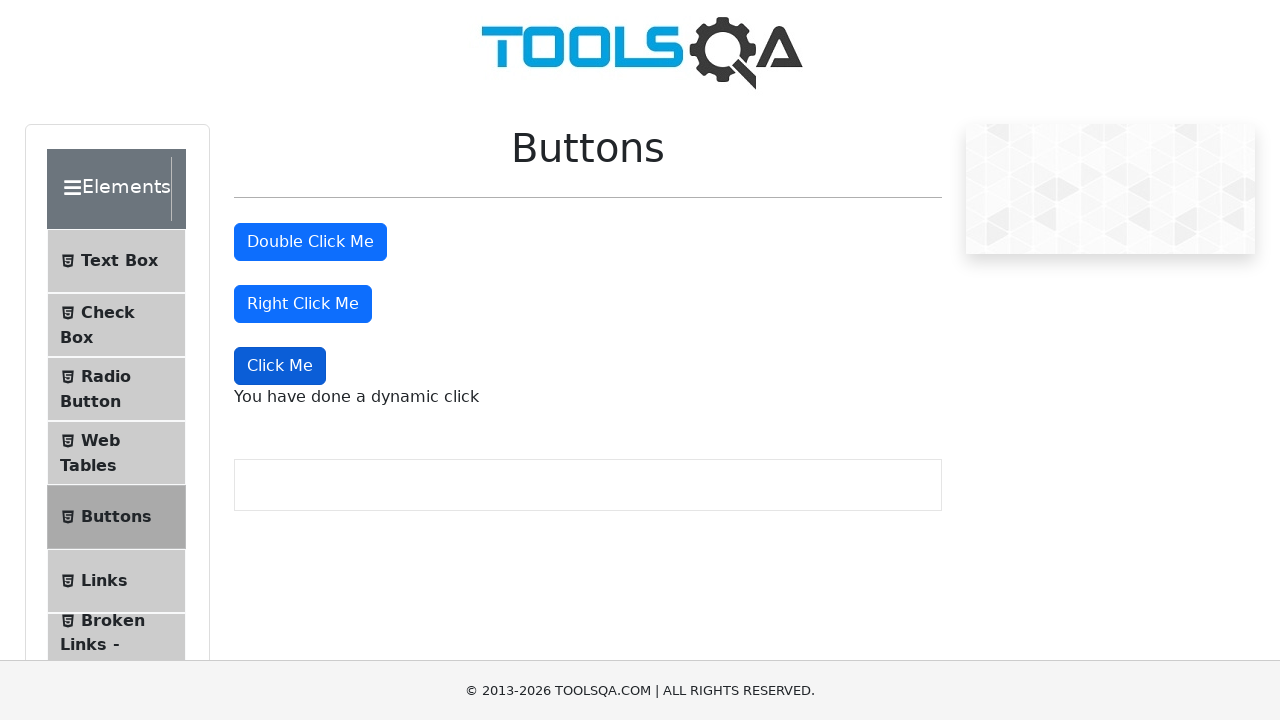

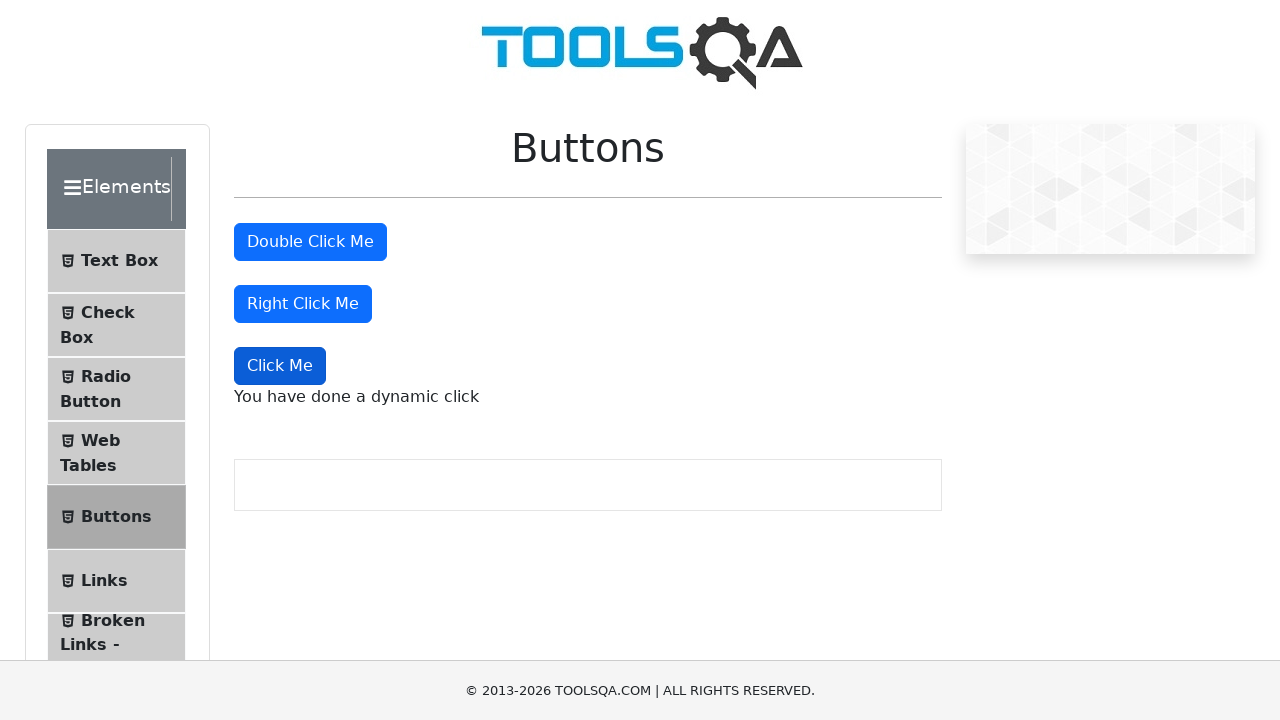